Navigates to the IOCL (Indian Oil Corporation Limited) careers/jobs page and verifies it loads

Starting URL: https://iocl.com/PeopleCareers/job.aspx

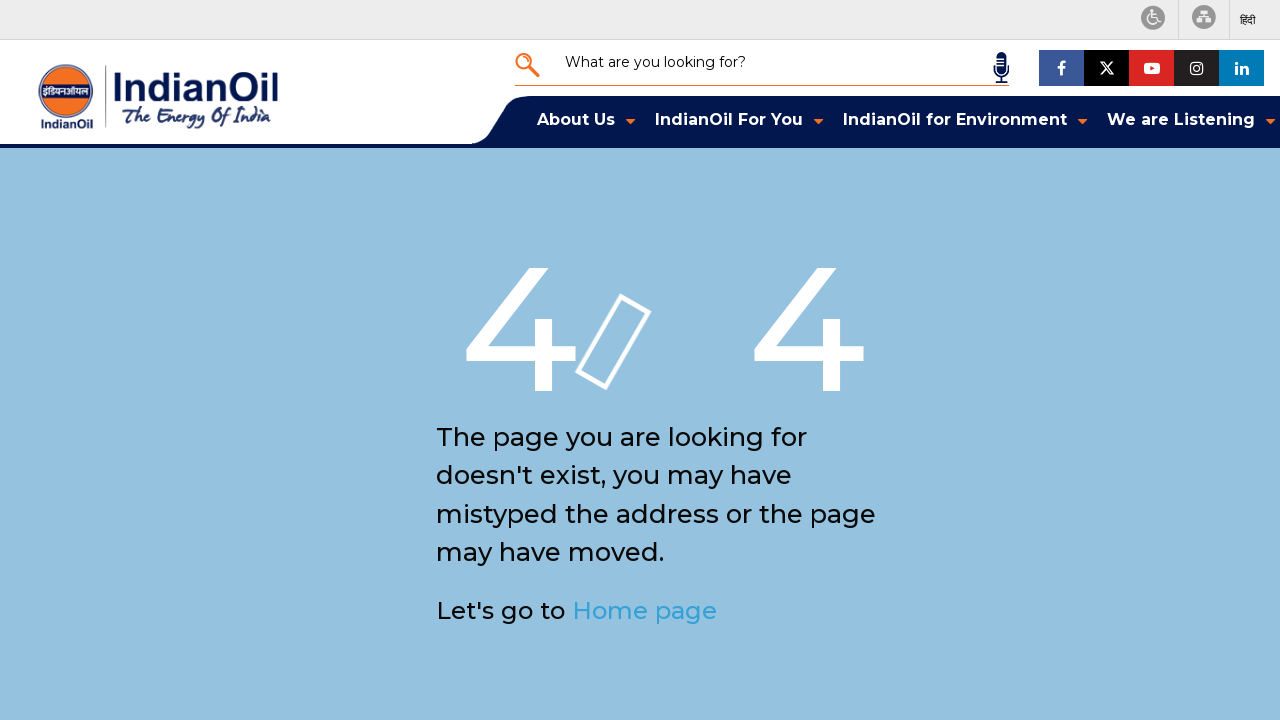

Waited for IOCL careers page DOM content to load
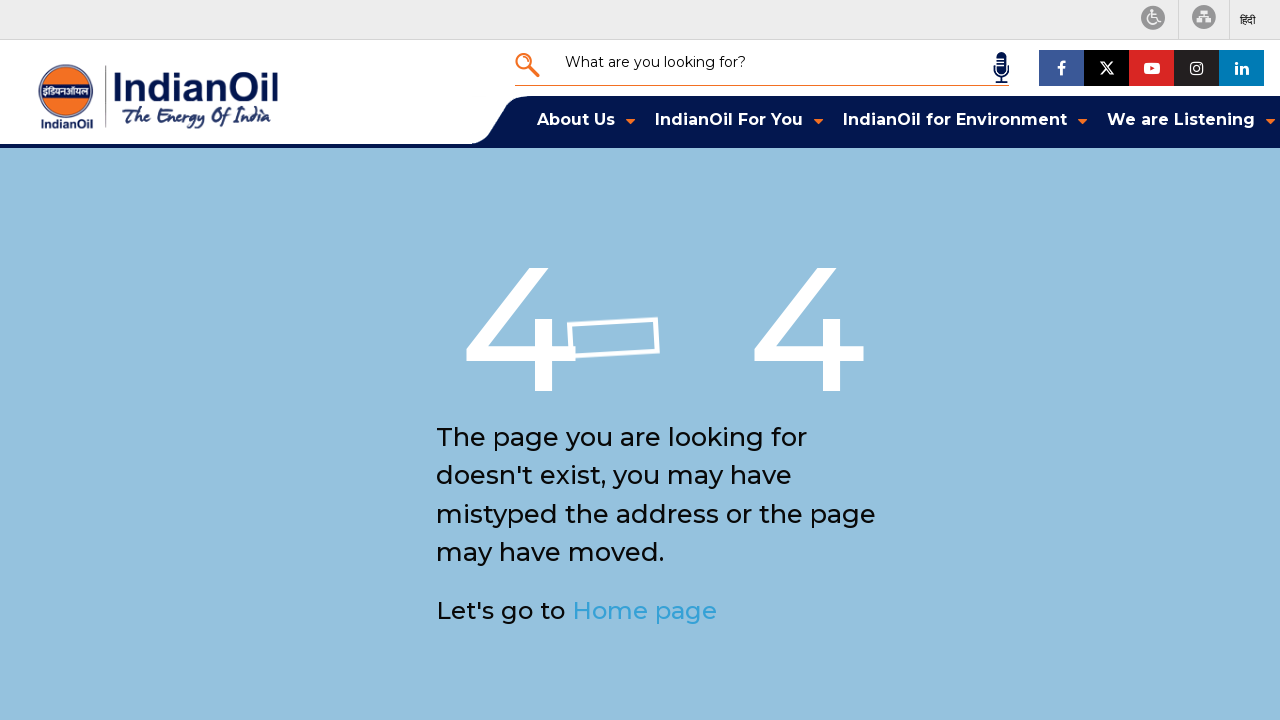

Verified page body element is present
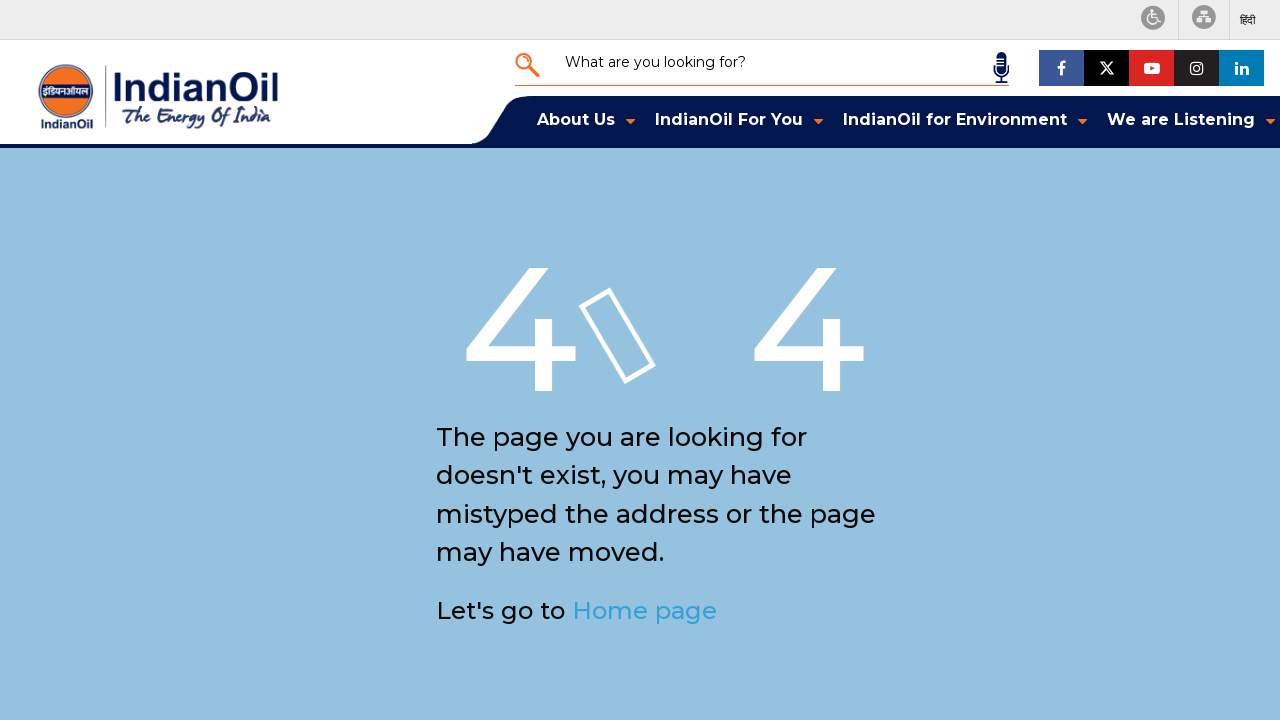

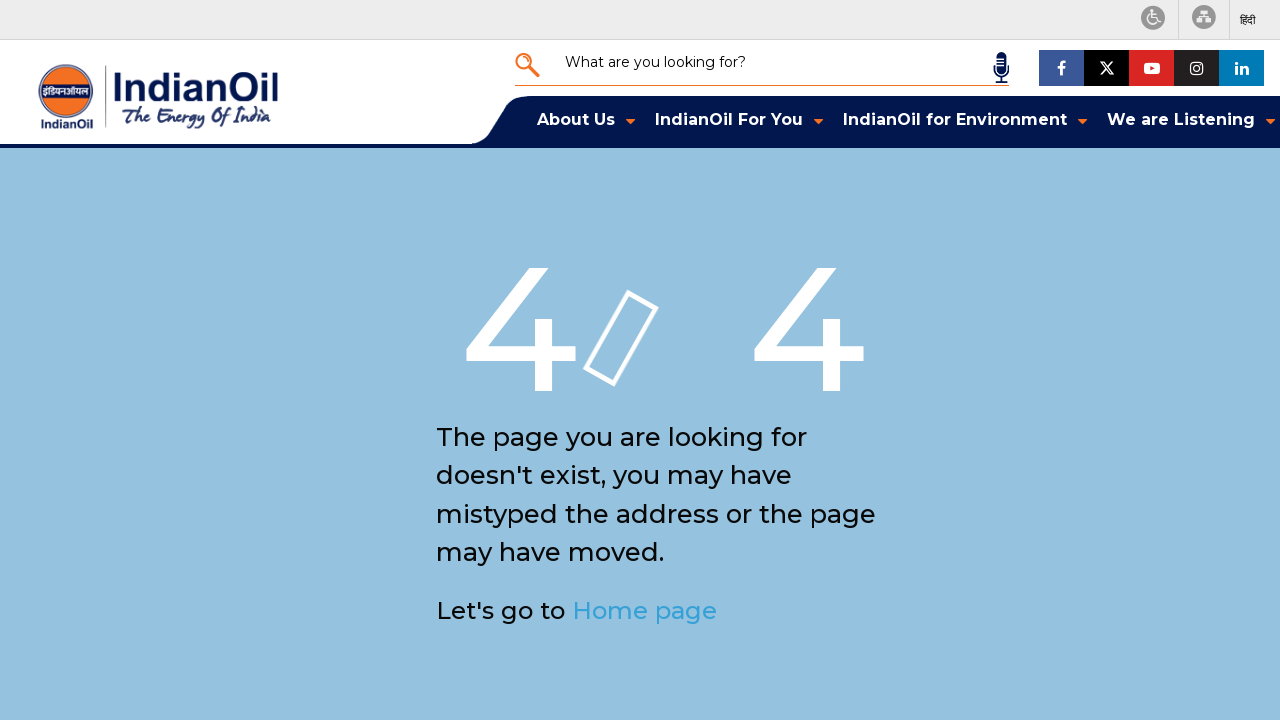